Navigates to the Selenium website and clicks on the Downloads link in the navigation

Starting URL: https://selenium.dev

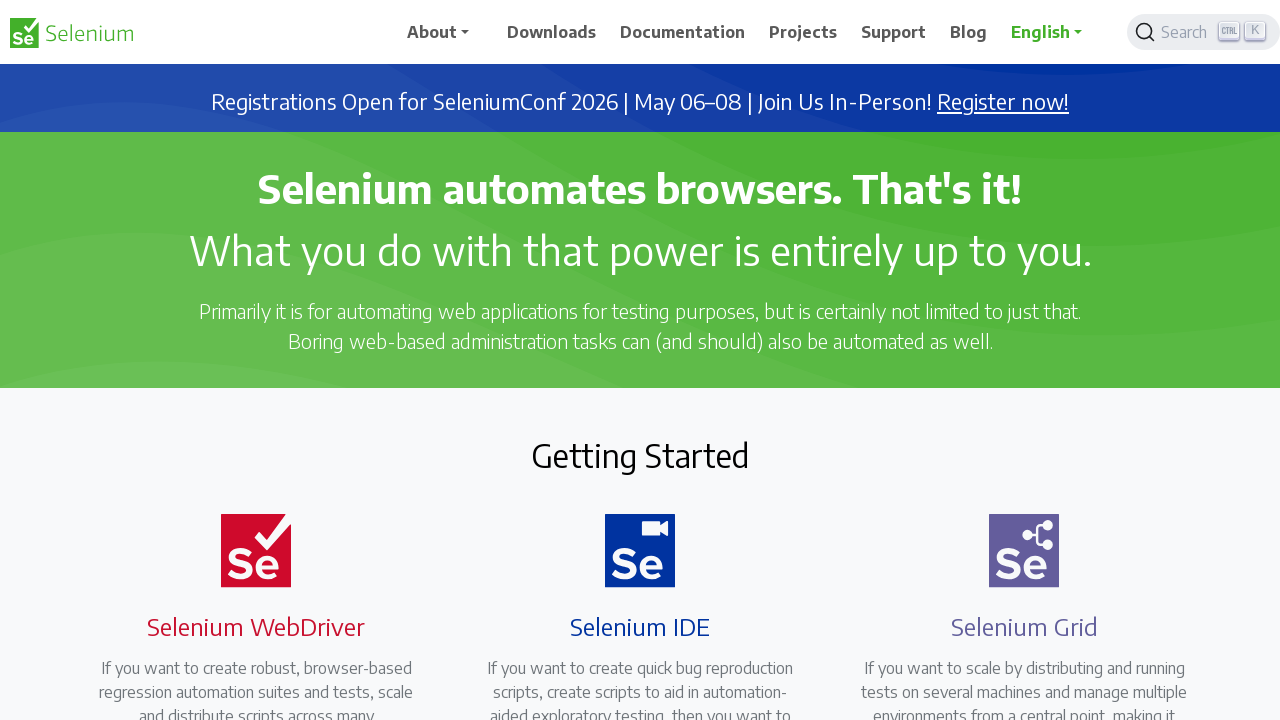

Navigated to Selenium website at https://selenium.dev
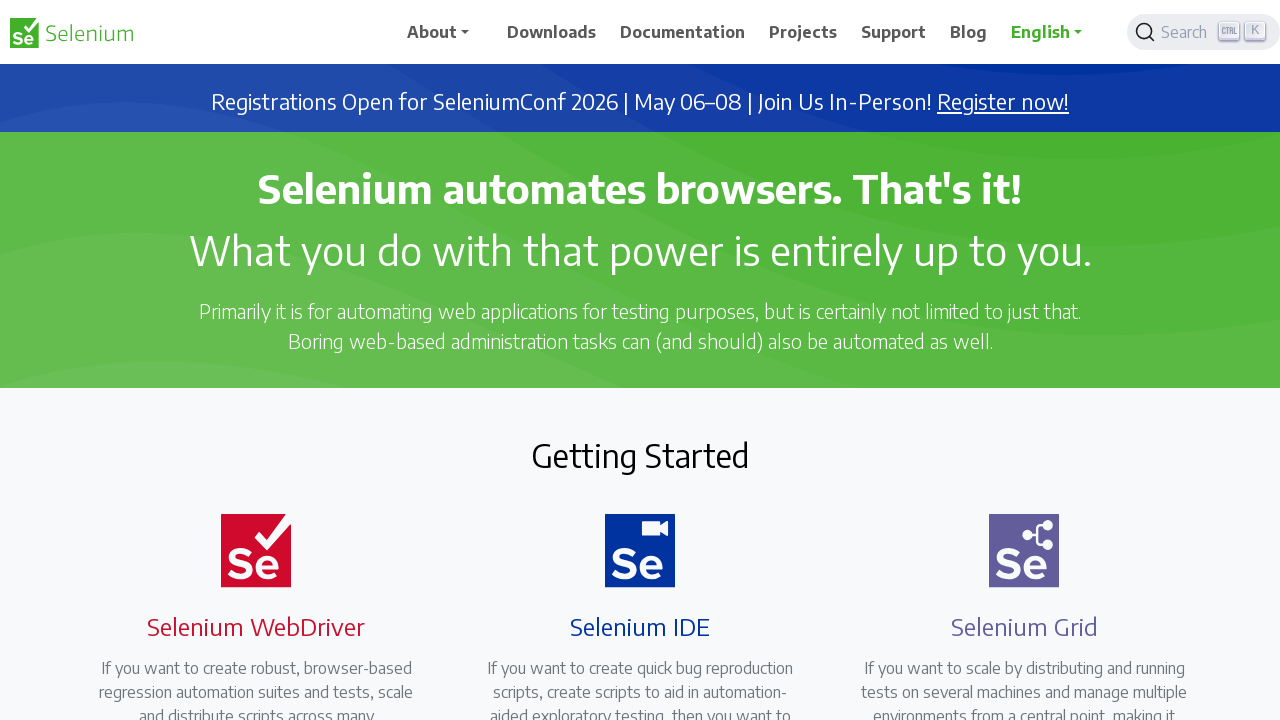

Clicked on the Downloads link in the navigation at (552, 32) on text=Downloads
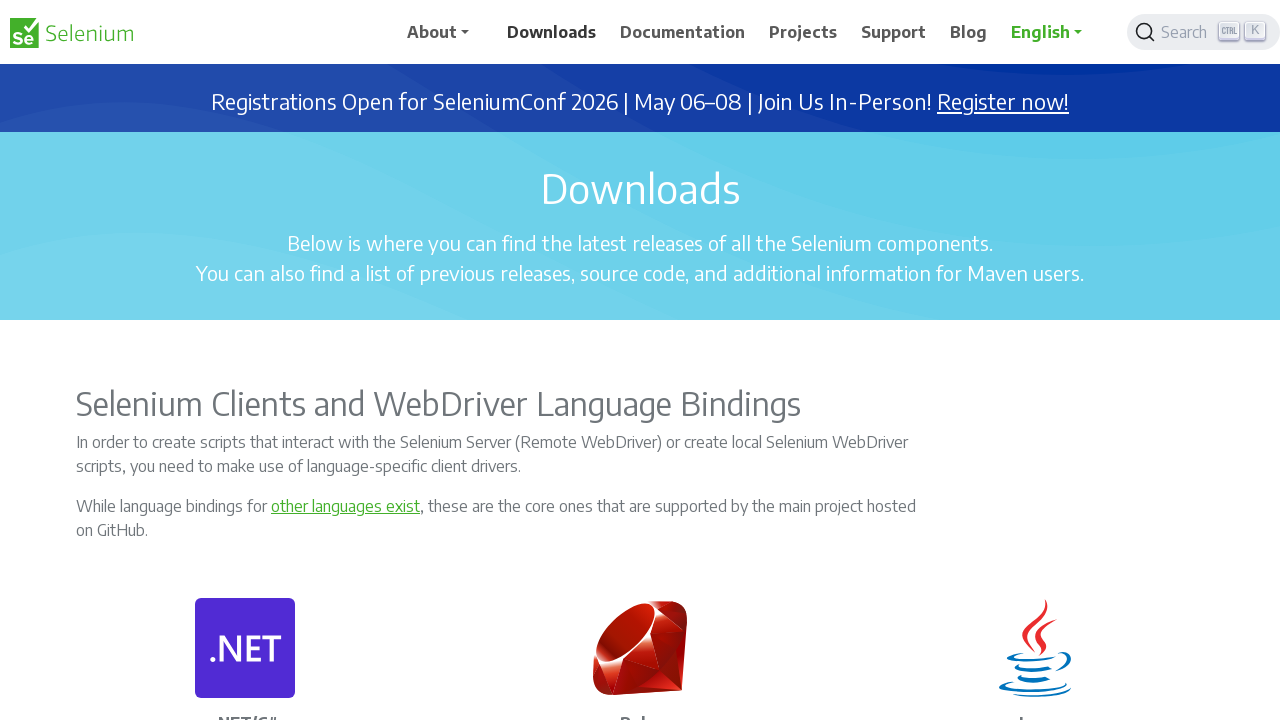

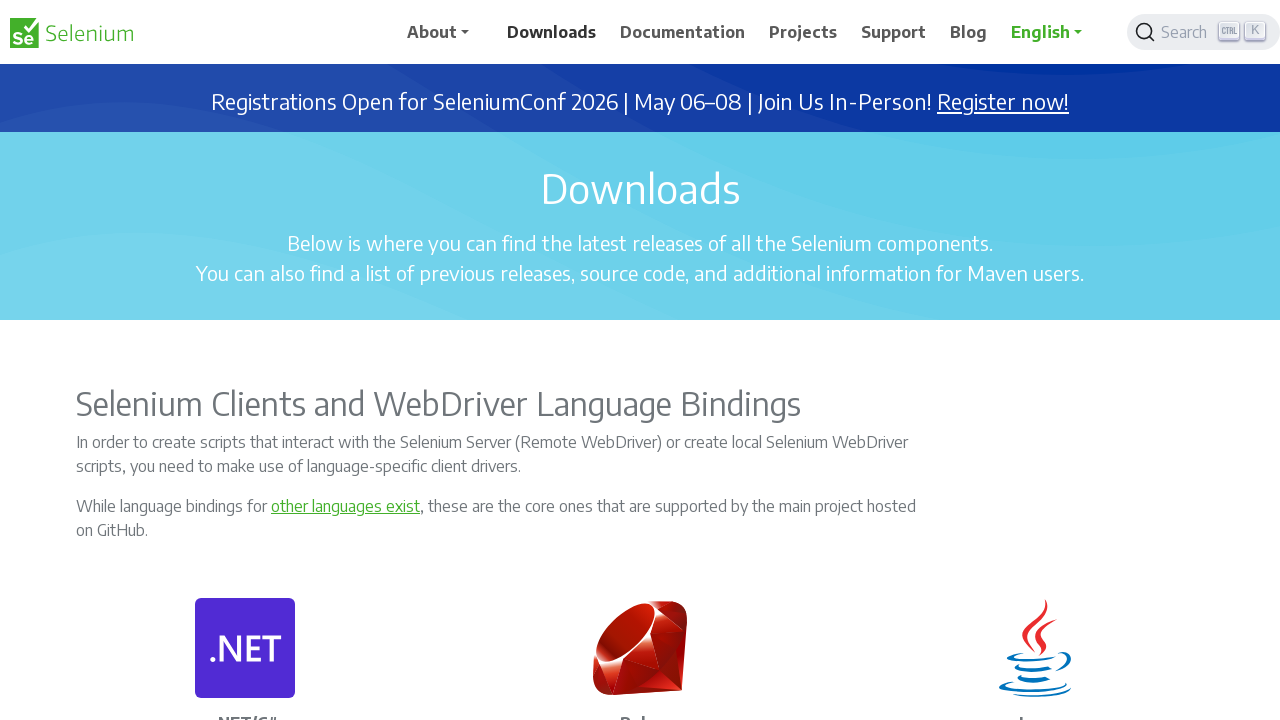